Tests JavaScript alert handling on a test page, including JS Alert (accept), JS Confirm (dismiss), and JS Prompt (enter text and accept).

Starting URL: https://the-internet.herokuapp.com/javascript_alerts

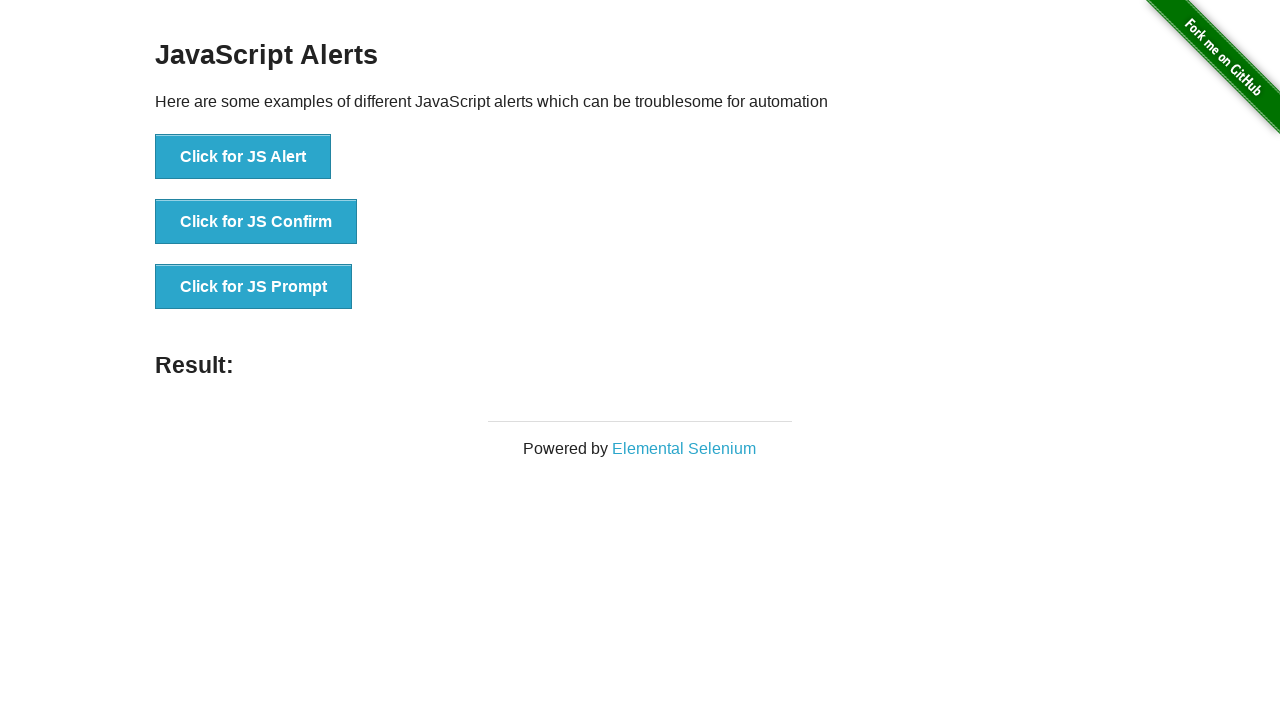

Clicked 'Click for JS Alert' button at (243, 157) on xpath=//button[text()='Click for JS Alert']
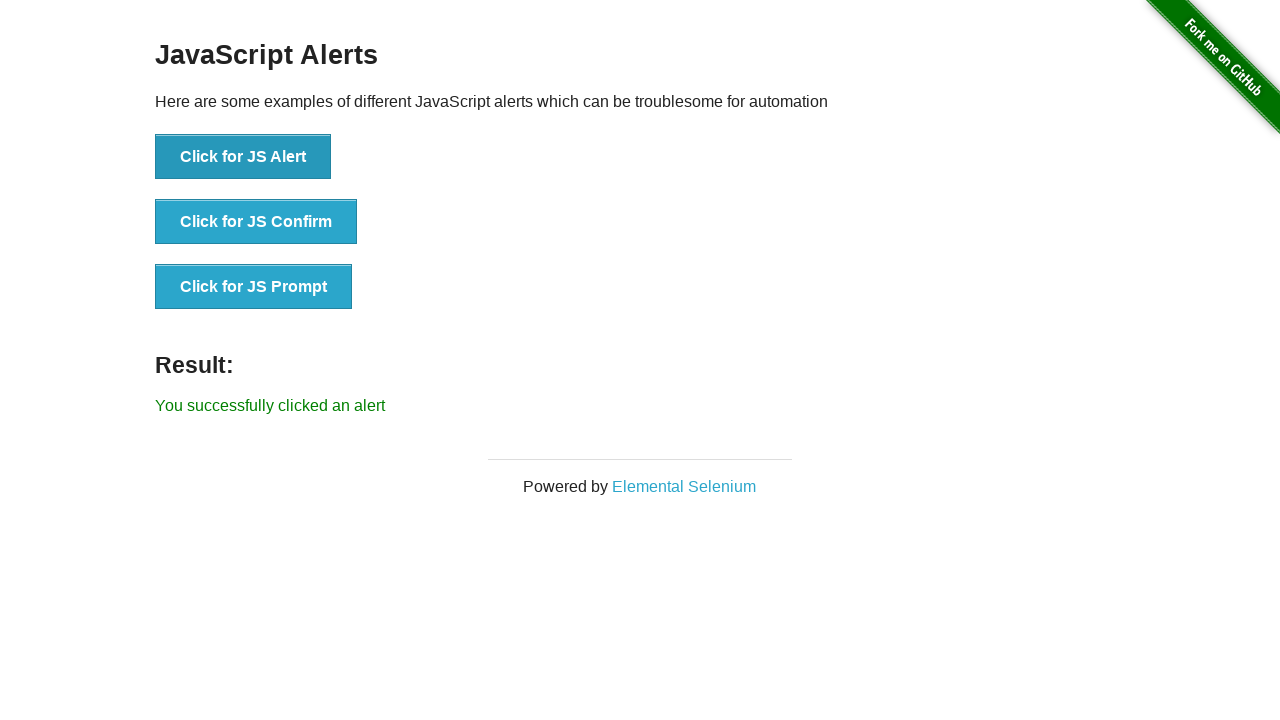

Registered dialog handler to accept JS Alert
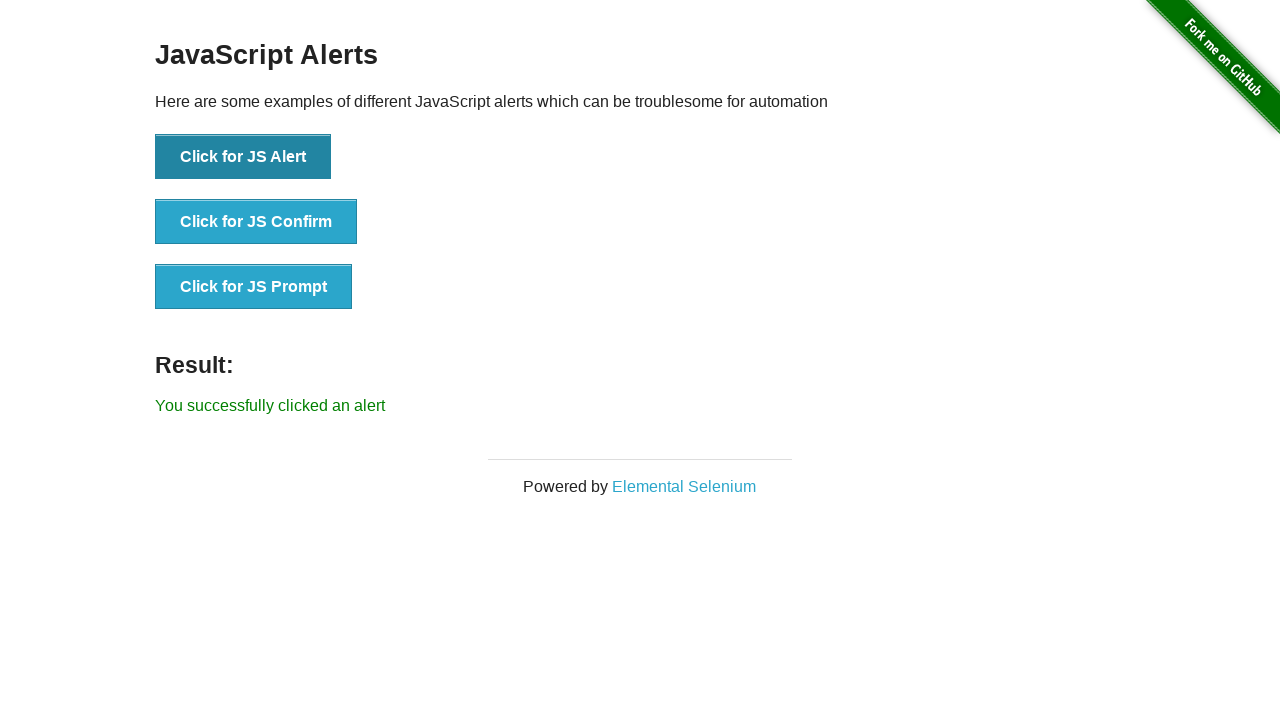

Waited 1 second after accepting JS Alert
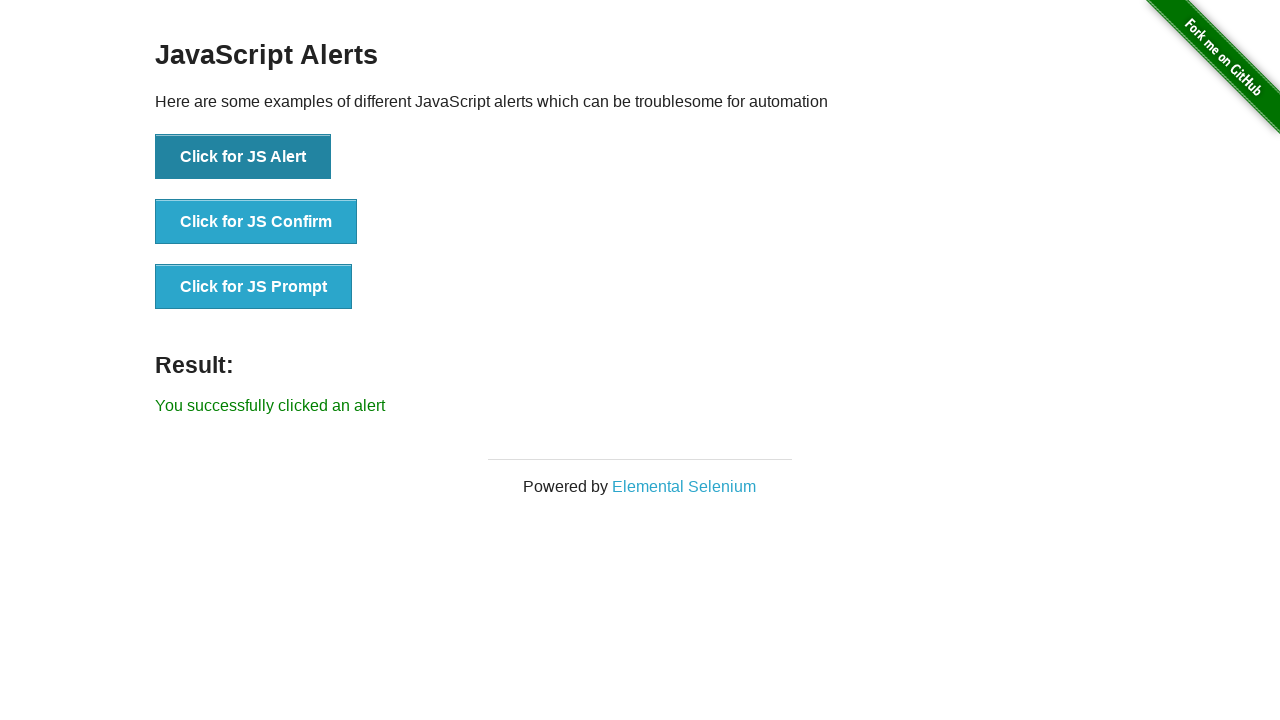

Registered dialog handler to dismiss JS Confirm
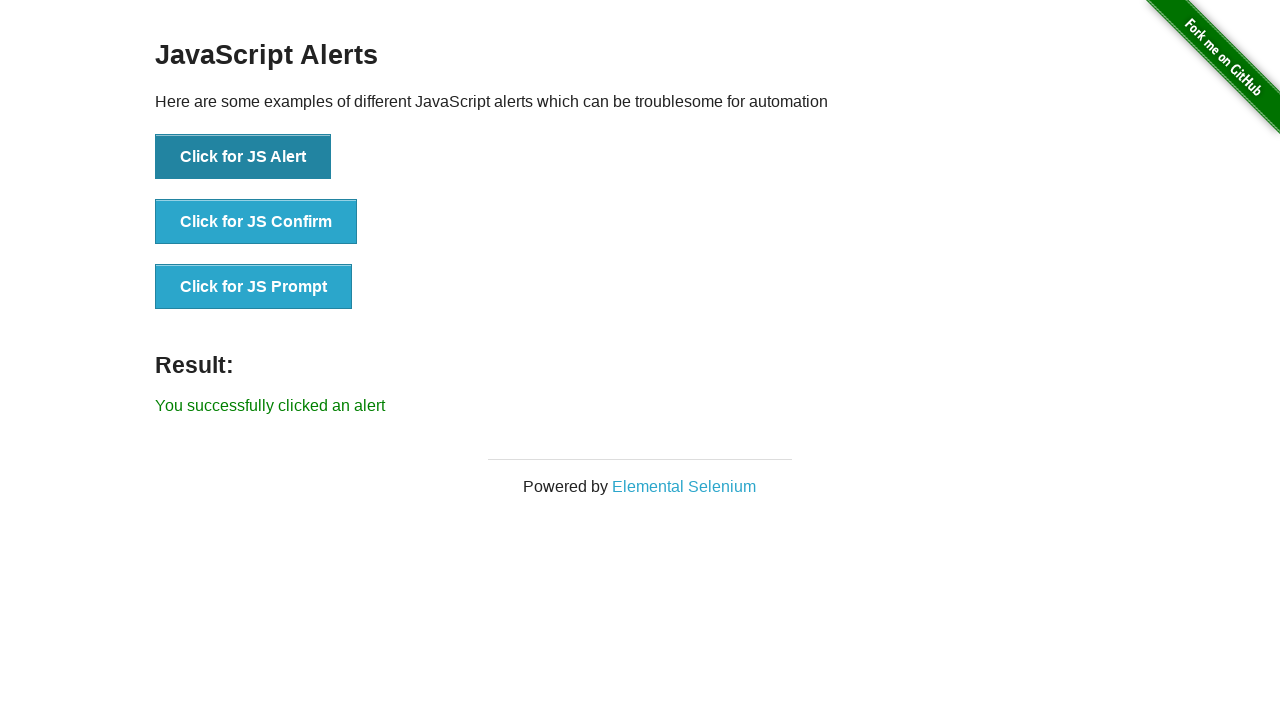

Clicked 'Click for JS Confirm' button at (256, 222) on xpath=//button[text()='Click for JS Confirm']
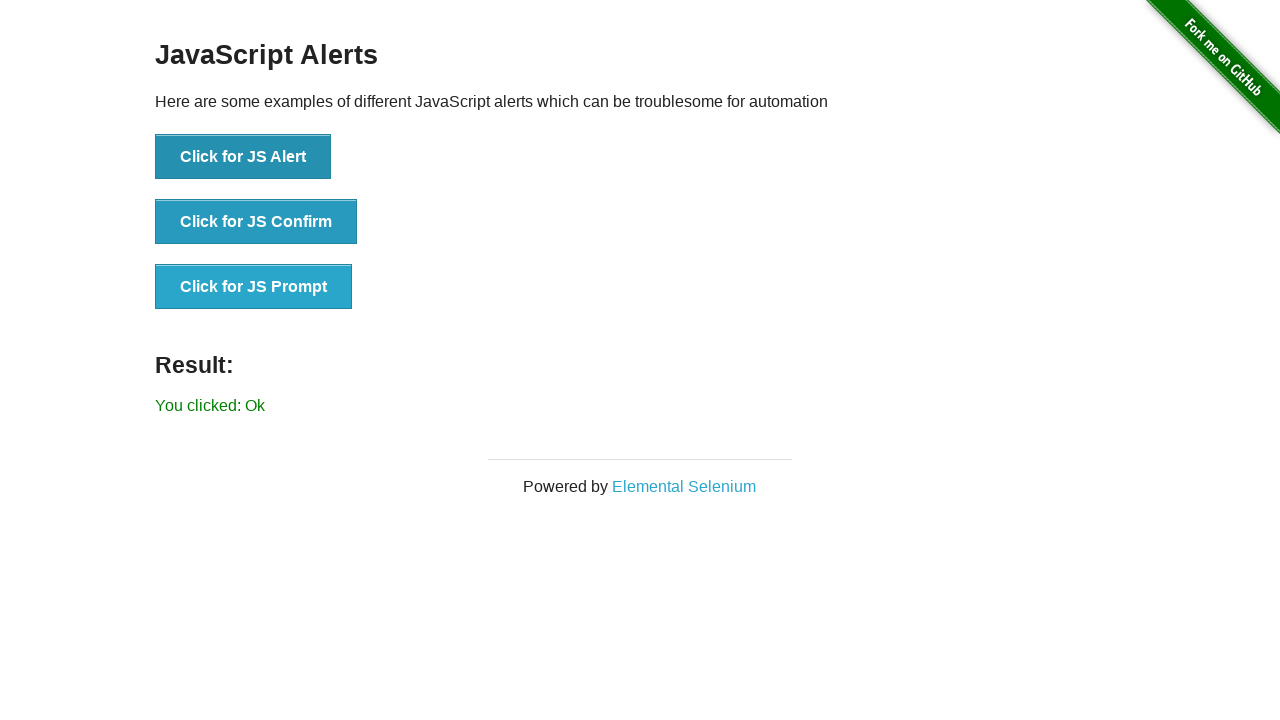

Waited 1 second after dismissing JS Confirm
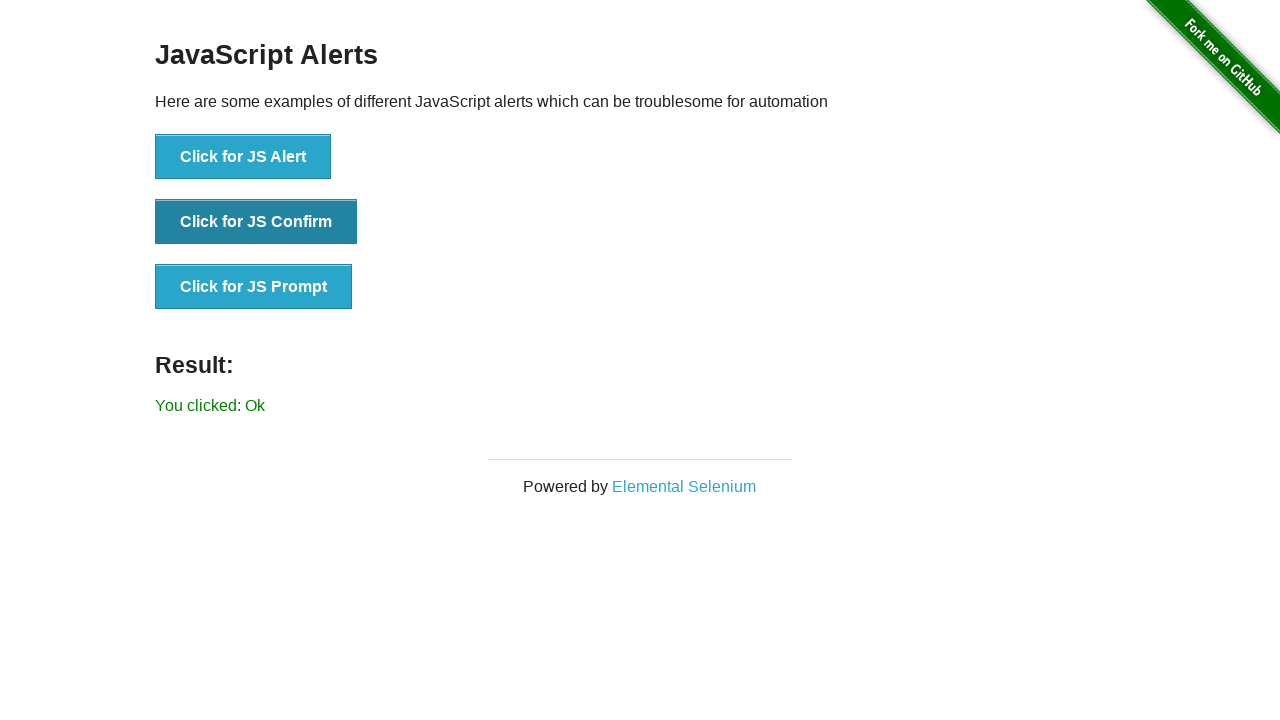

Registered dialog handler to accept JS Prompt with text 'abc'
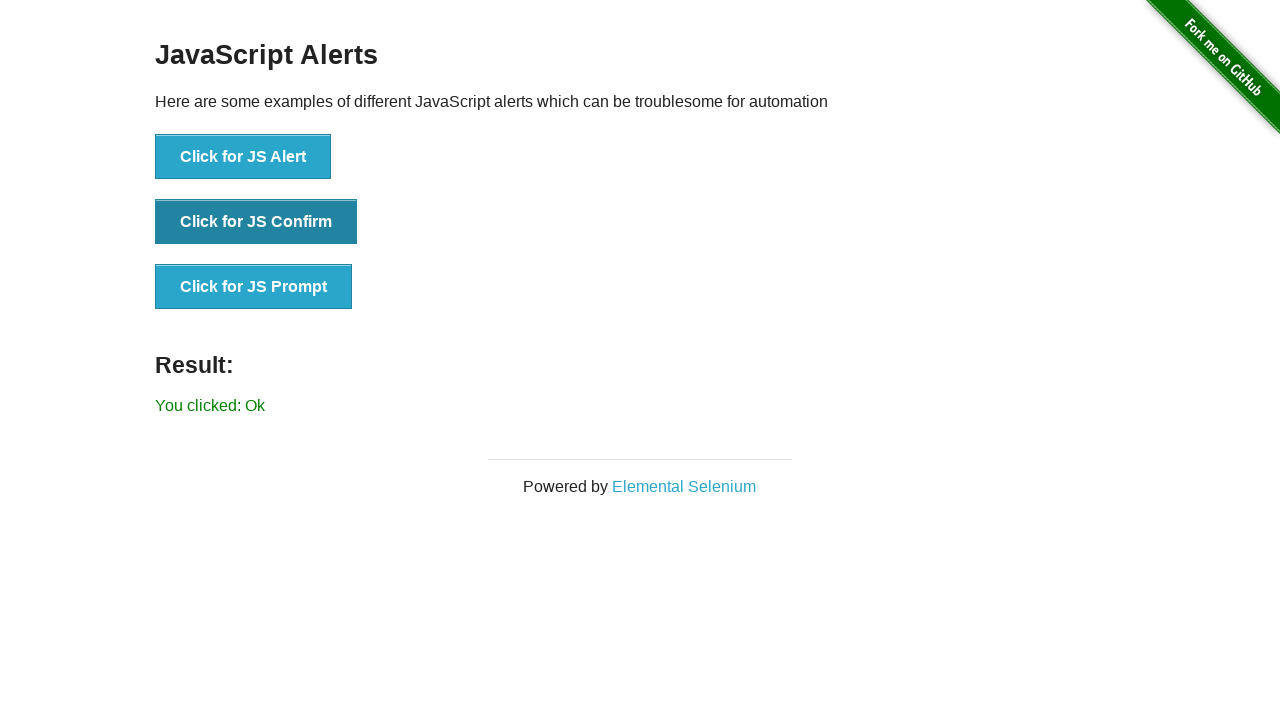

Clicked 'Click for JS Prompt' button at (254, 287) on xpath=//button[text()='Click for JS Prompt']
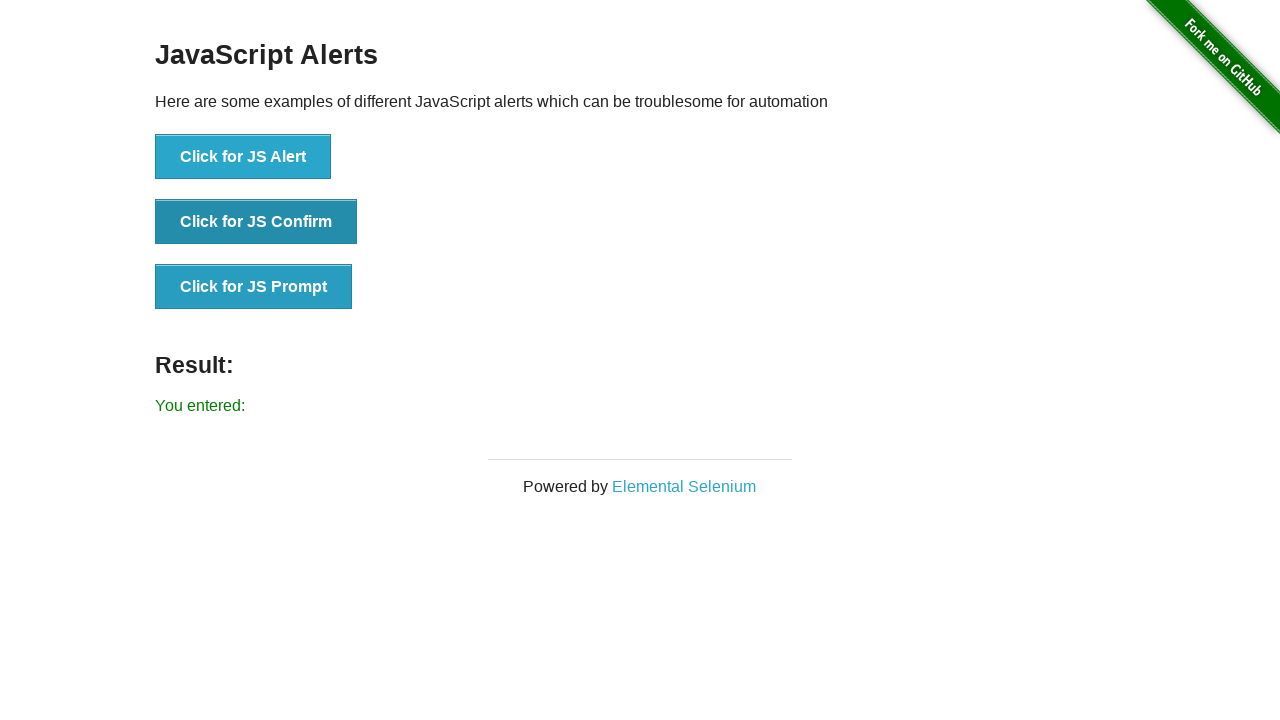

Result element loaded after prompt dialog handling
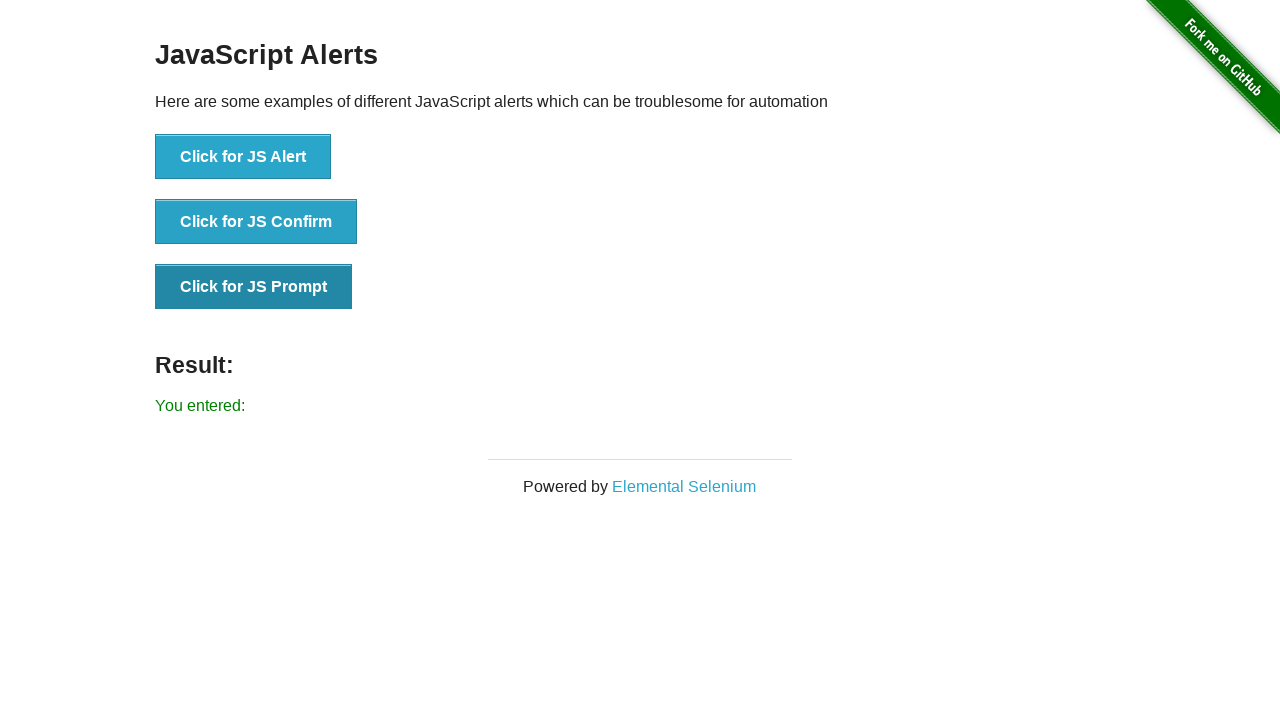

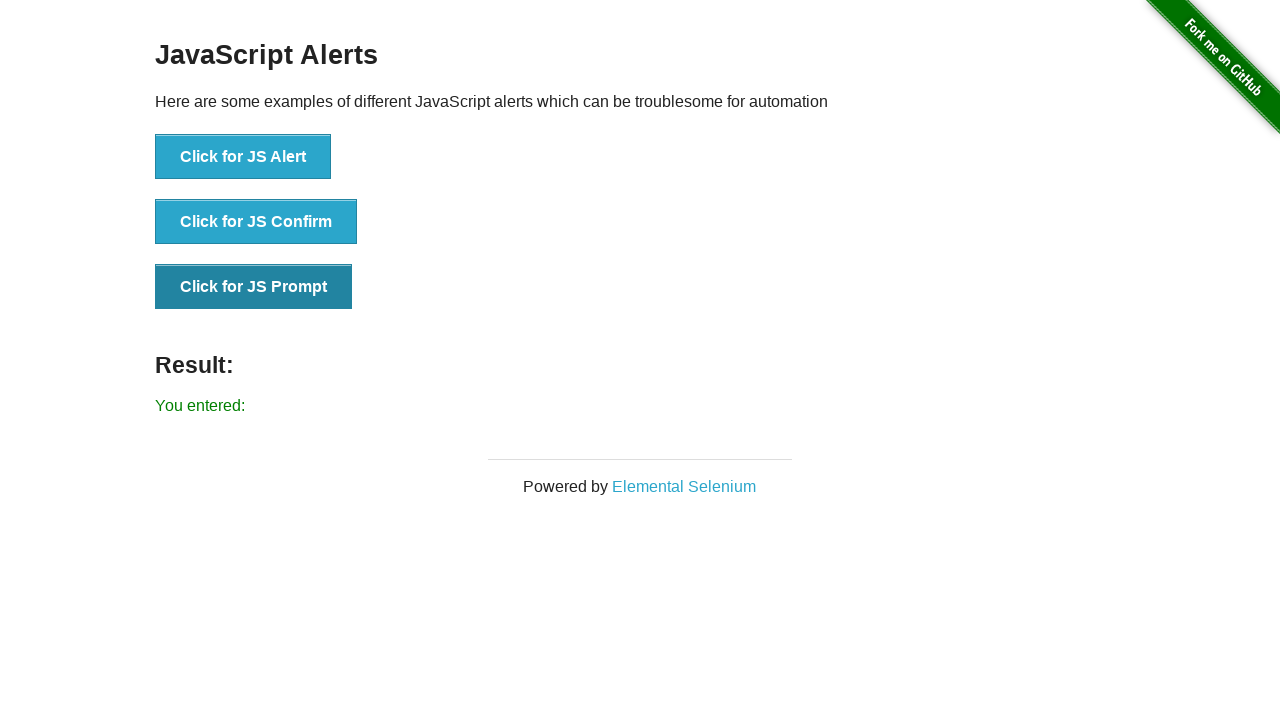